Navigates to InspiroBot website and clicks the generate button to create a new inspirational quote image

Starting URL: https://www.inspirobot.me

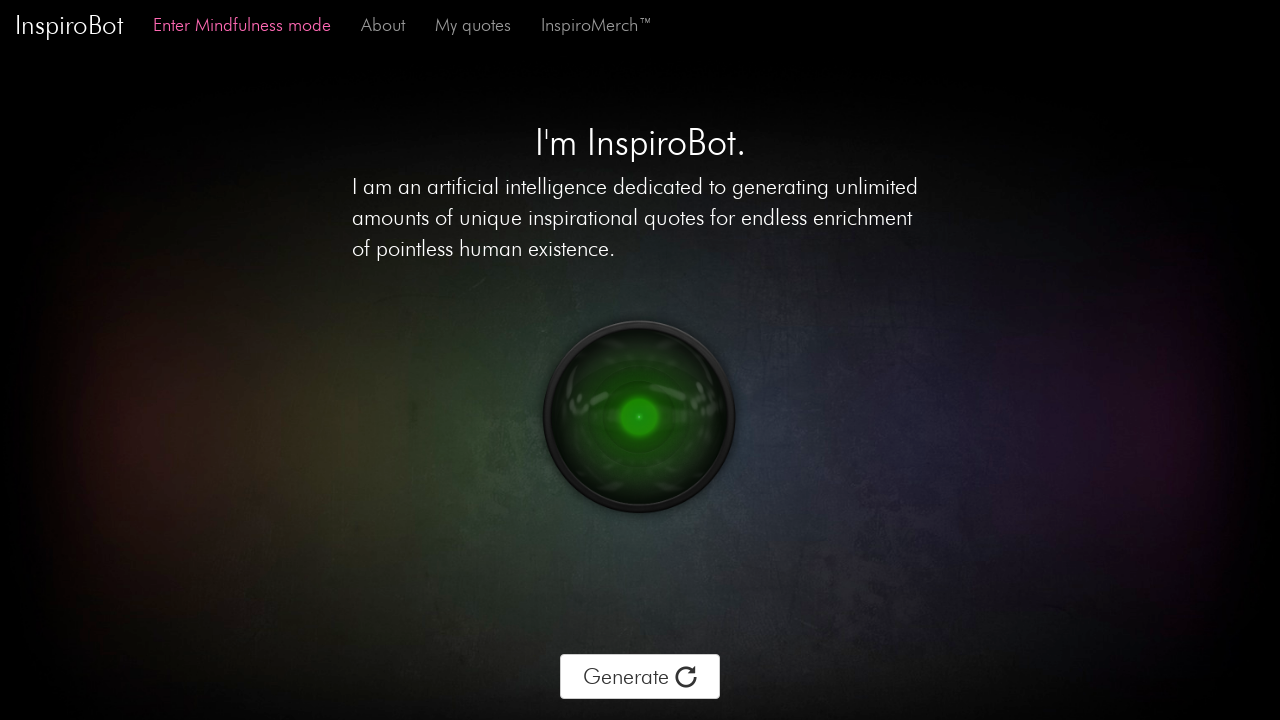

Clicked the generate button to create a new inspirational quote image at (640, 677) on xpath=/html/body/div[2]/div[1]/div[1]/div[2]/div
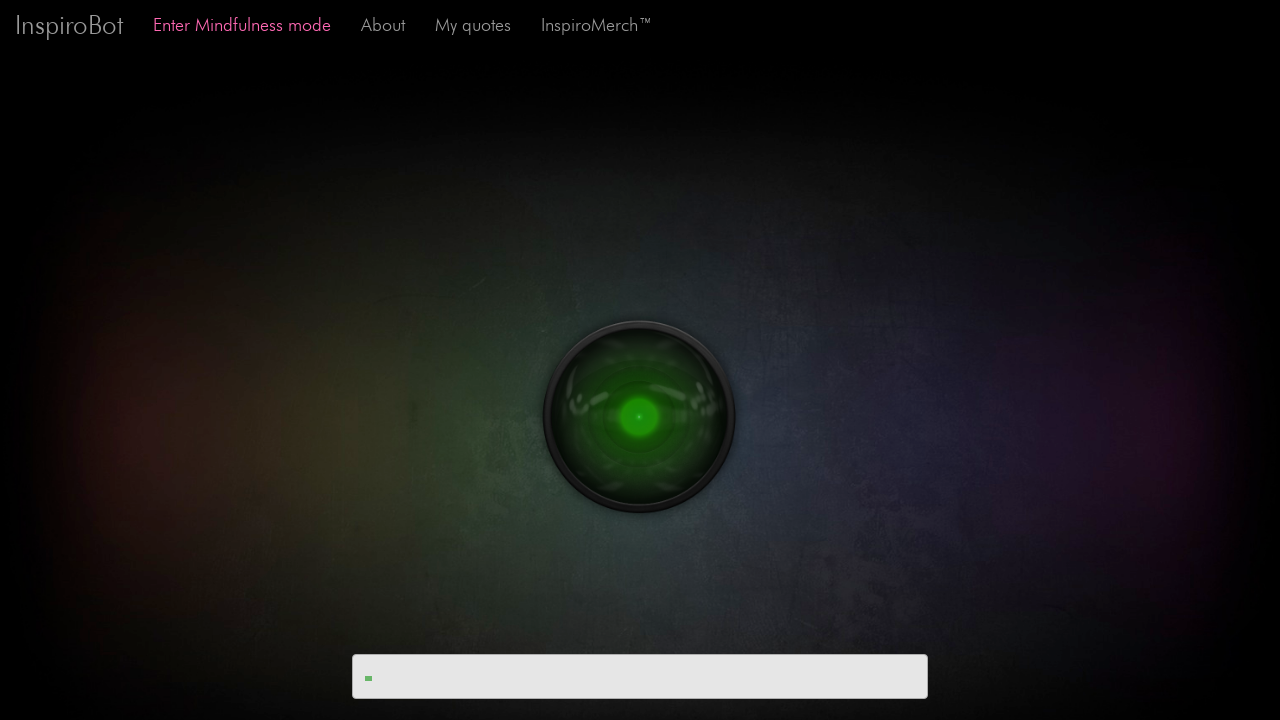

Waited for generated inspirational quote image to become visible
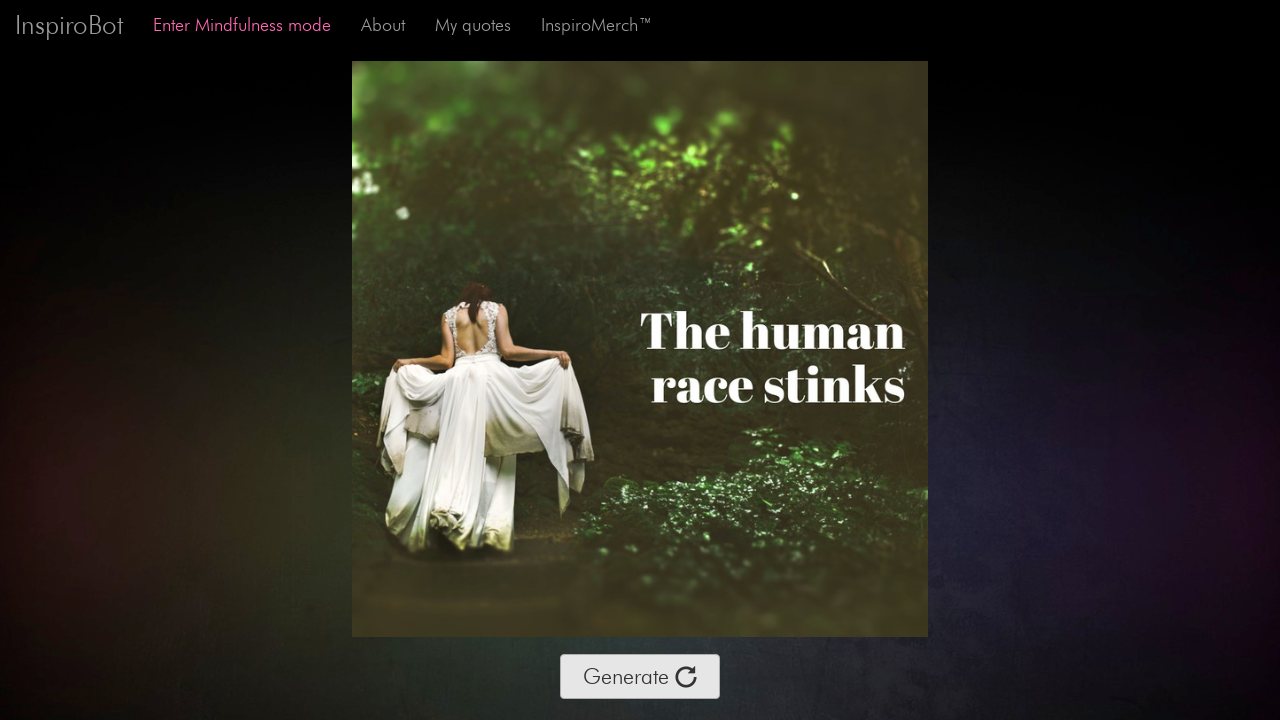

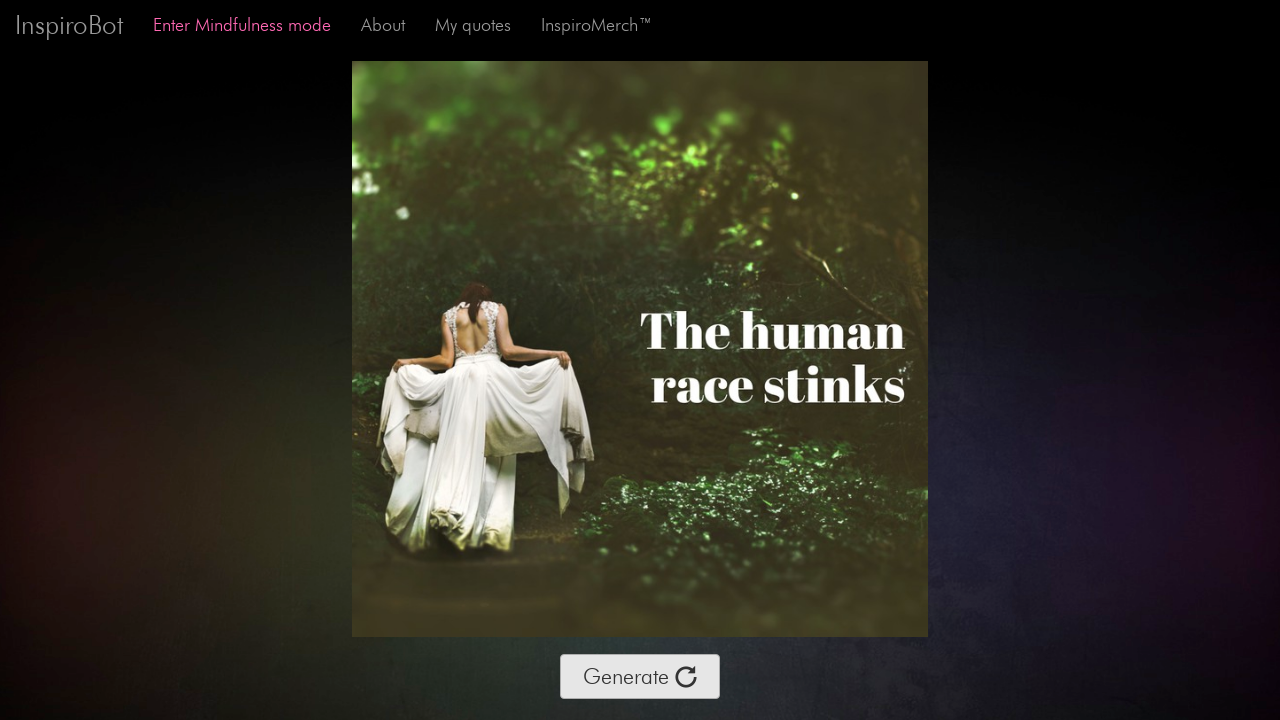